Verifies that the Meet Our Tutors page has quote sections at mobile viewport

Starting URL: https://myprivatetutoronline.vercel.app/meet-our-tutors

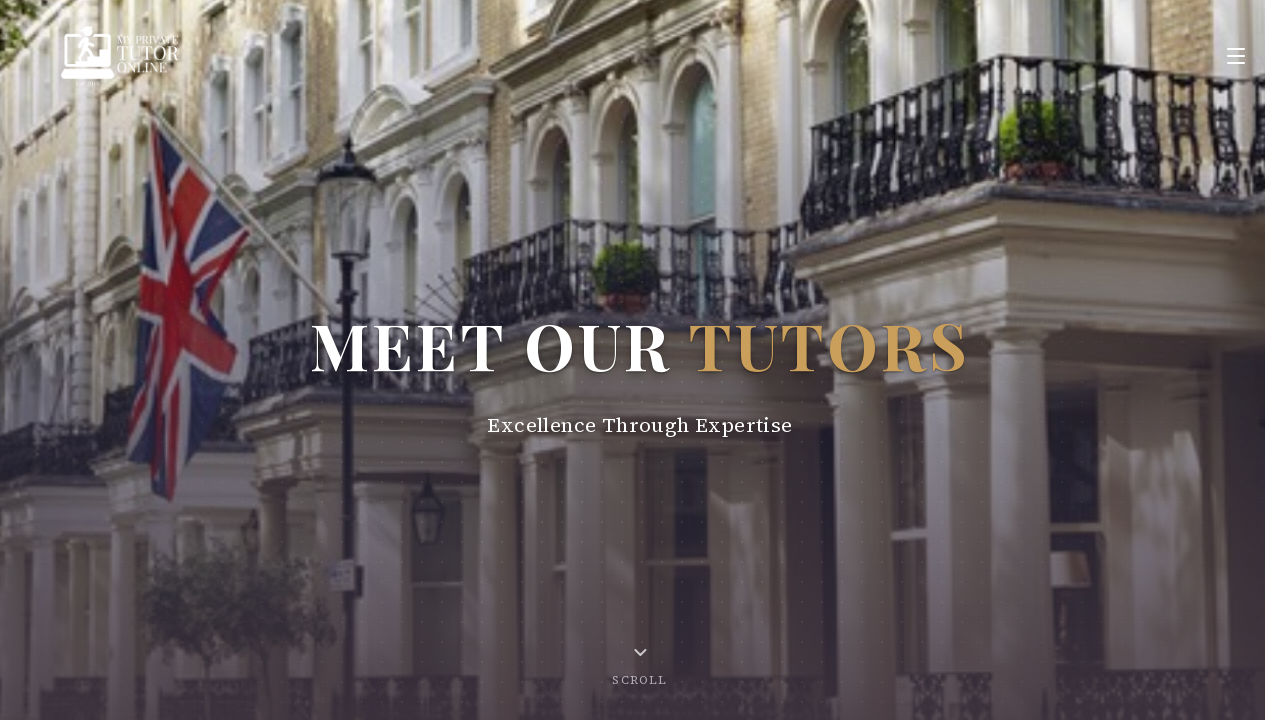

Set mobile viewport to 375x667
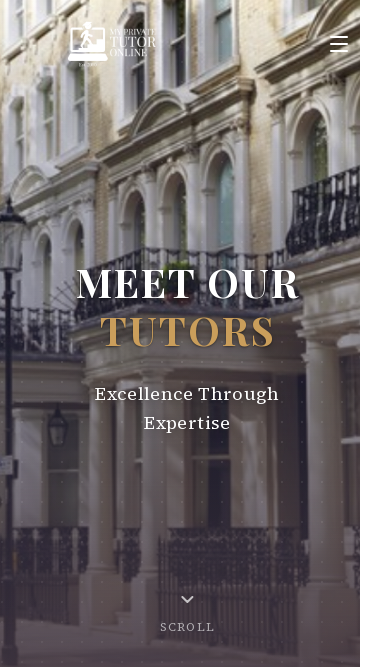

Waited for page network to be idle
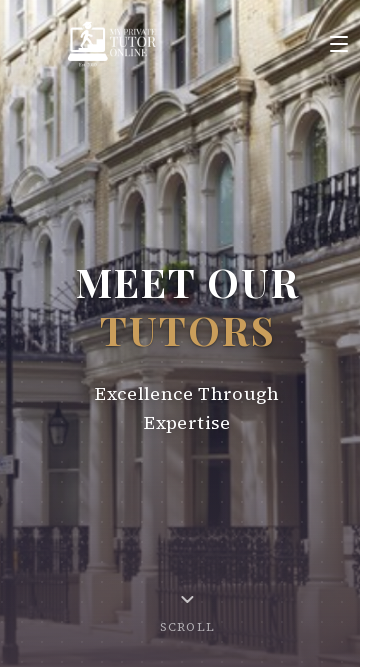

Waited 2 seconds for page to fully render
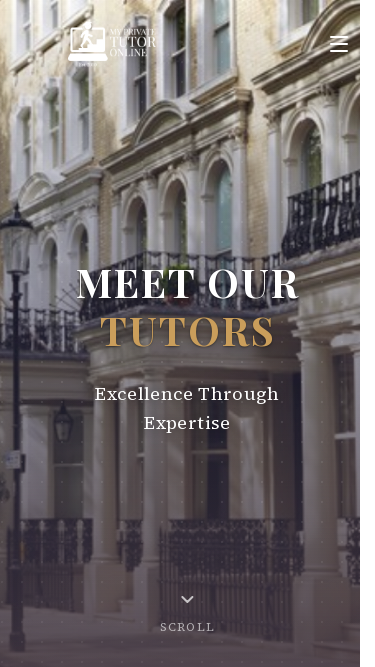

Located all elements matching selector 'blockquote'
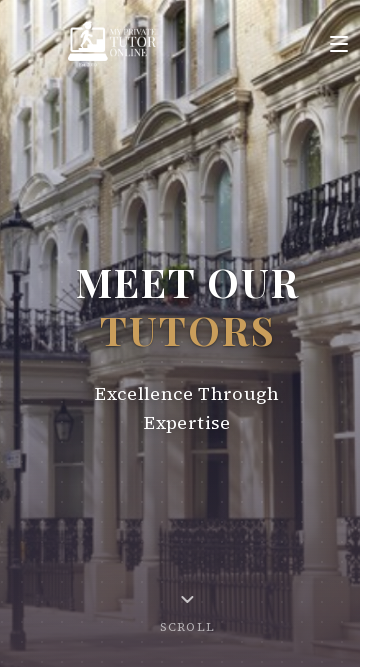

Located all elements matching selector '.quote-section'
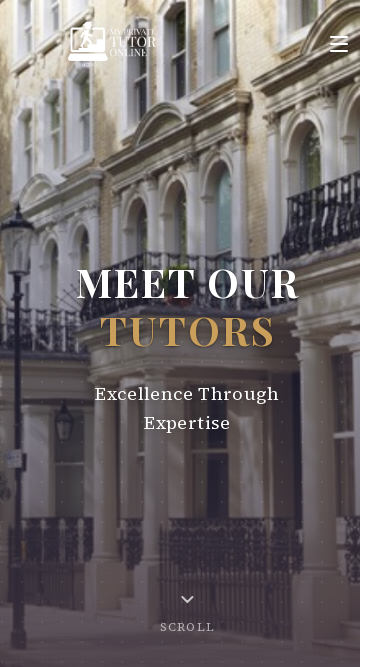

Located all elements matching selector '.font-serif.italic'
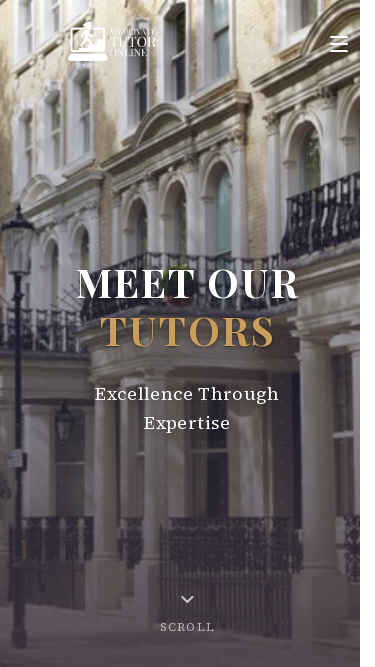

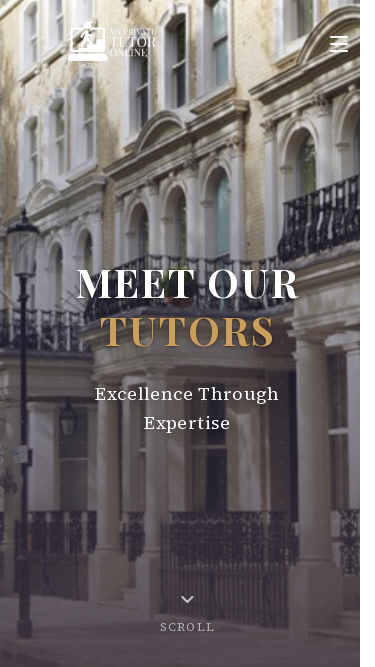